Tests alert handling by clicking a button to trigger an alert, verifying its message, accepting it, and confirming the output message

Starting URL: https://www.hyrtutorials.com/p/alertsdemo.html

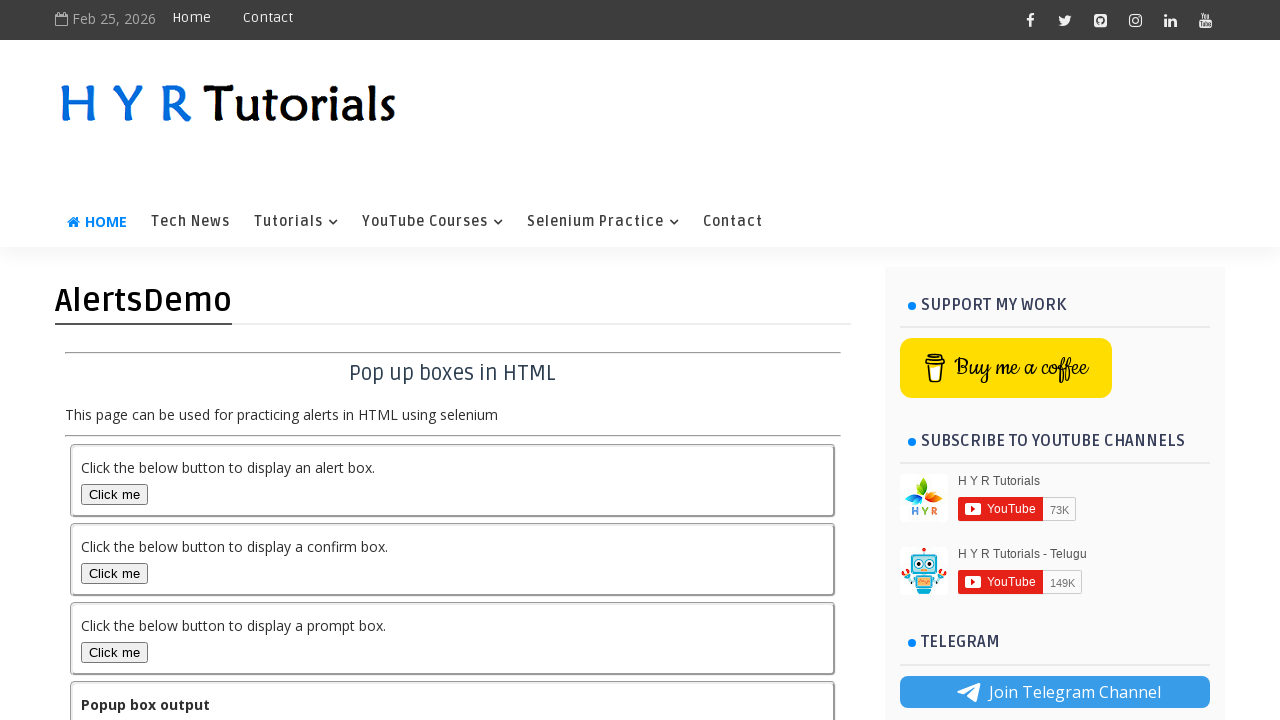

Clicked alert button to trigger alert dialog at (114, 494) on #alertBox
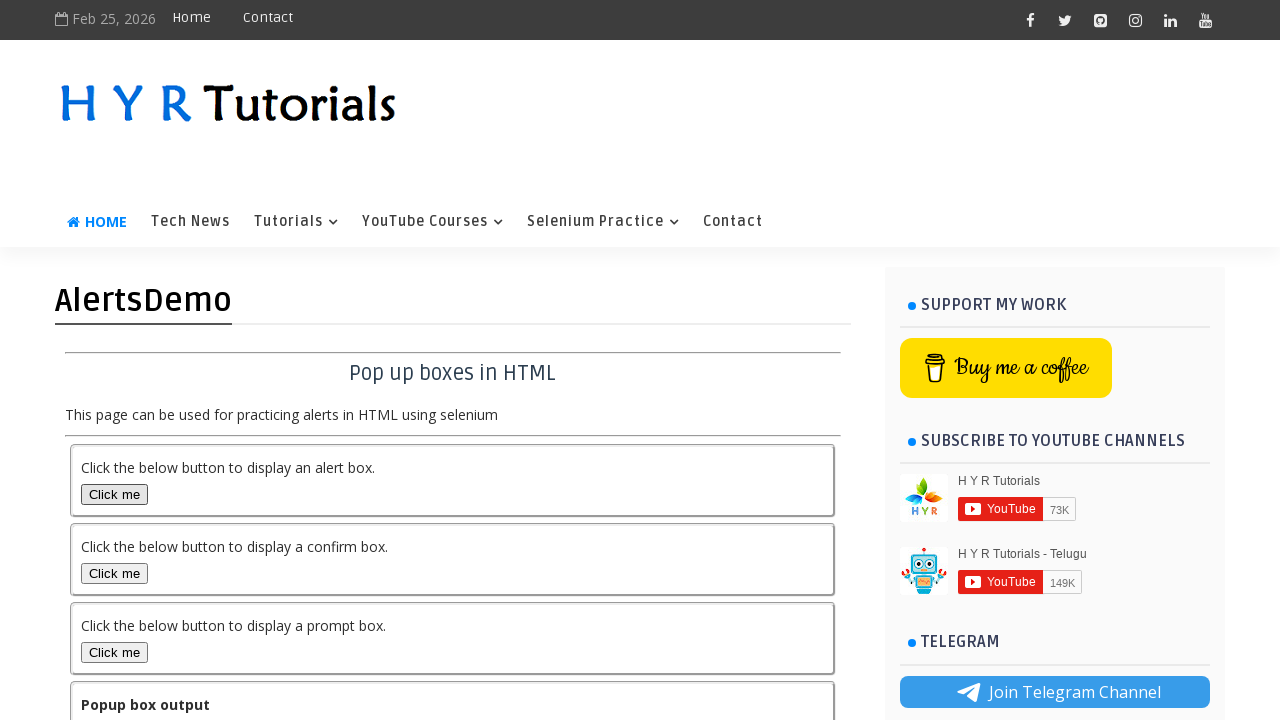

Set up dialog handler to accept alert
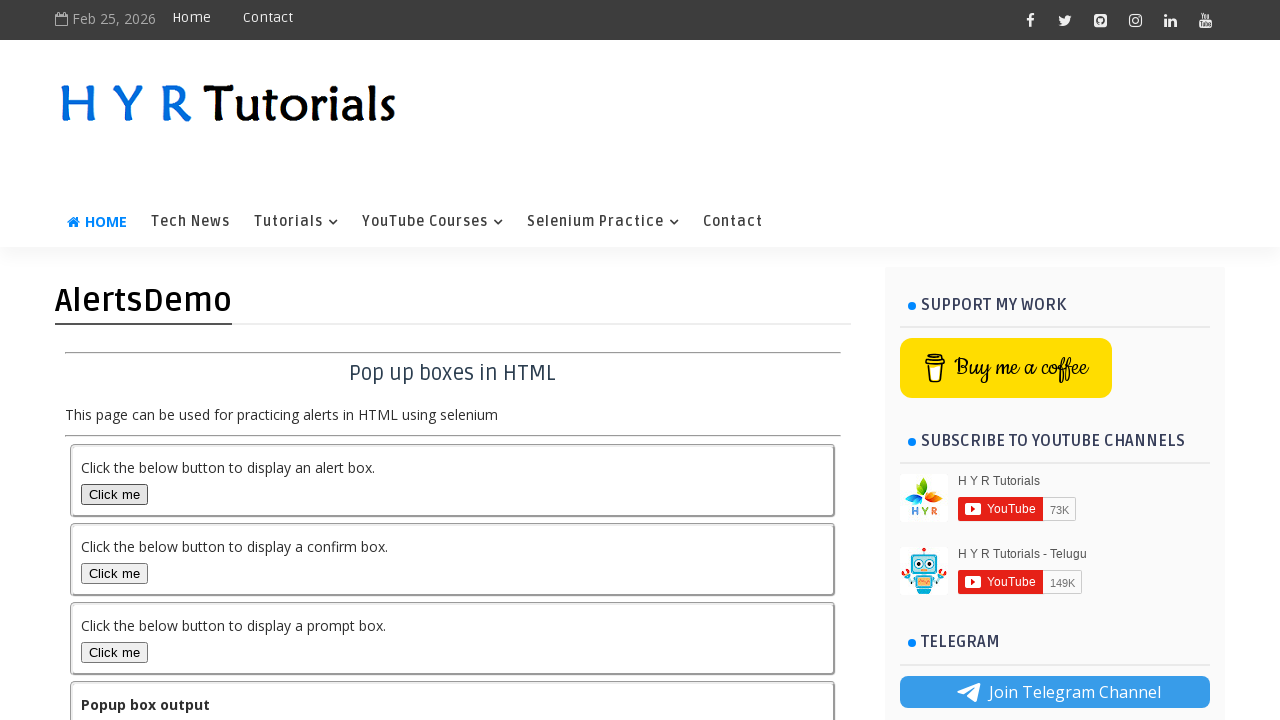

Output message element loaded after alert acceptance
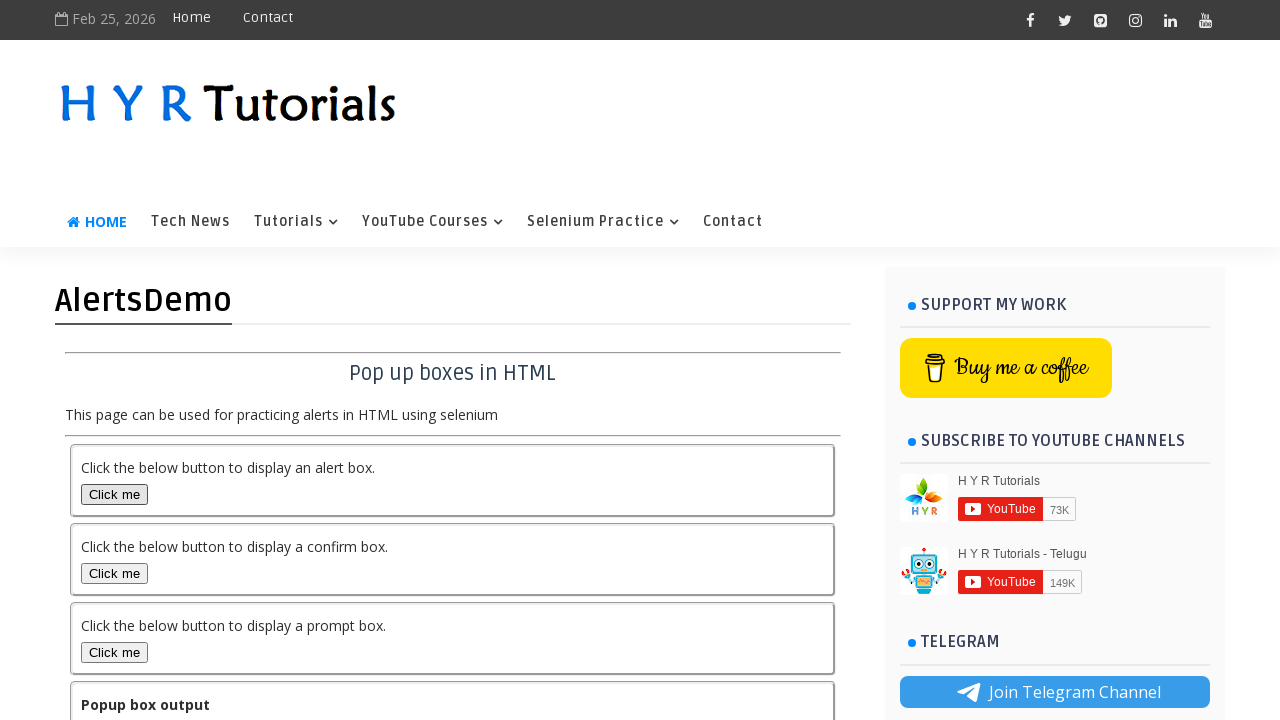

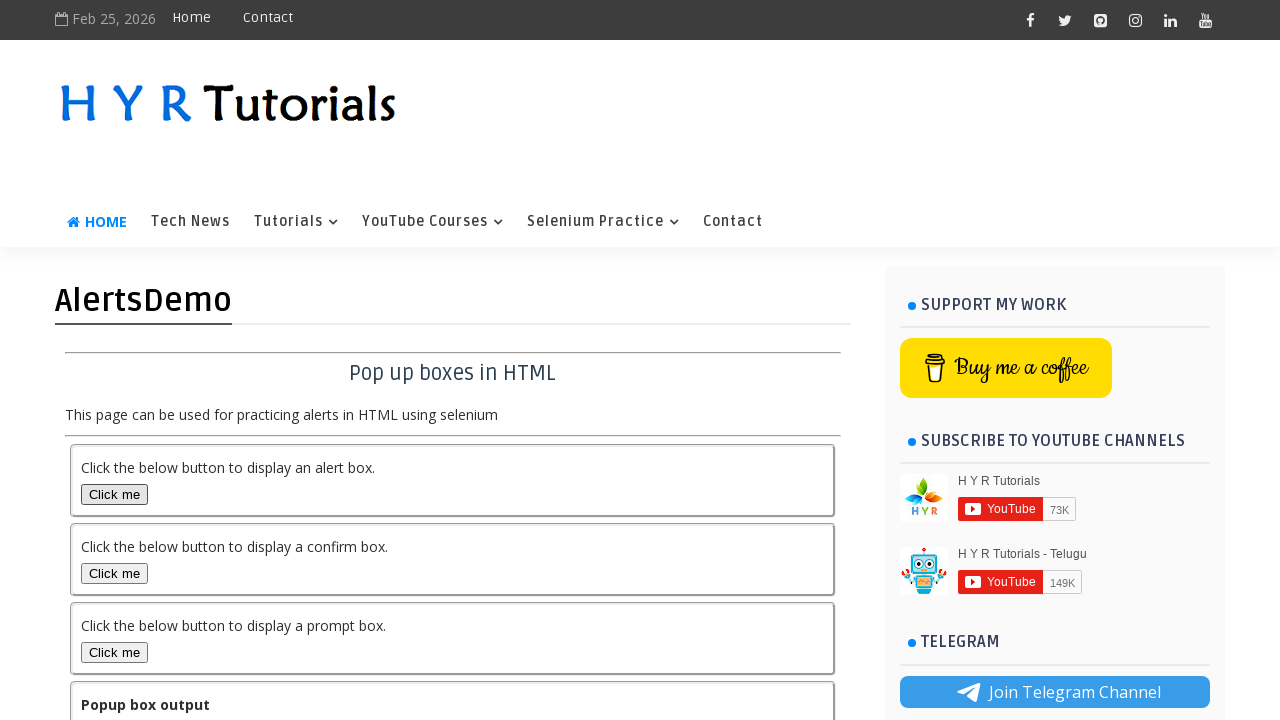